Tests that the "Integers Only" option truncates decimal results for division operations

Starting URL: https://testsheepnz.github.io/BasicCalculator

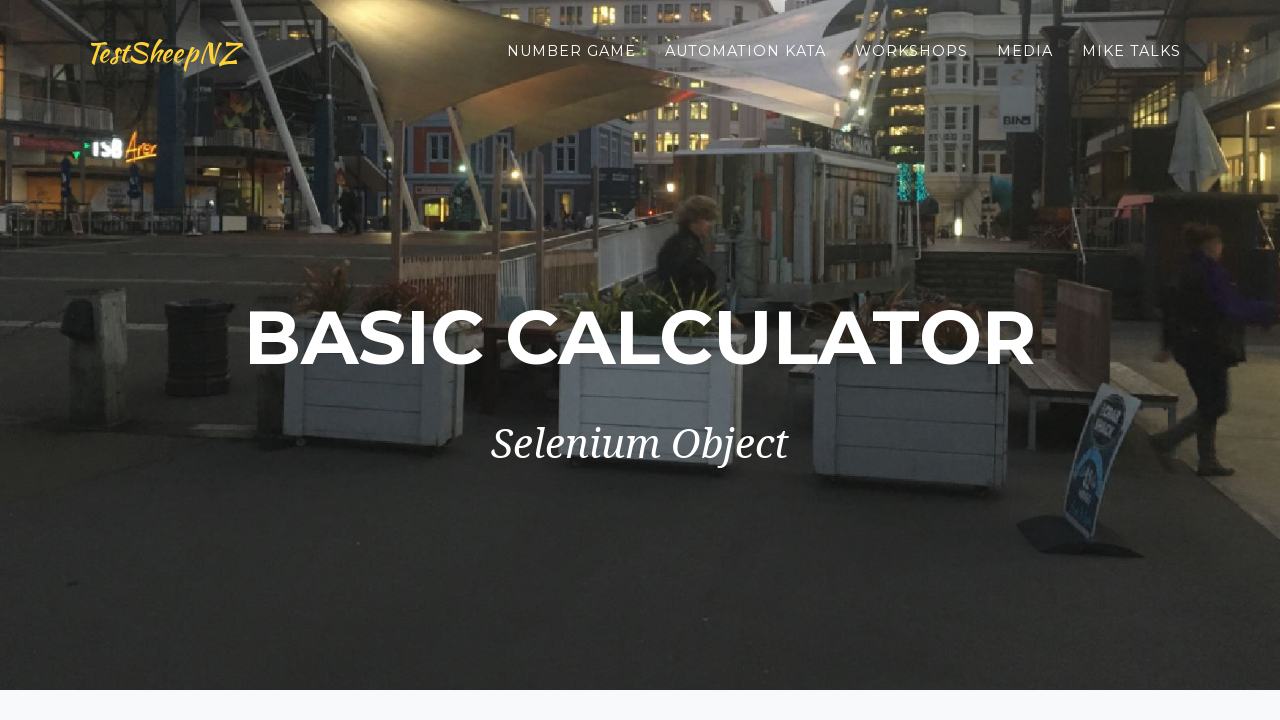

Navigated to Basic Calculator application
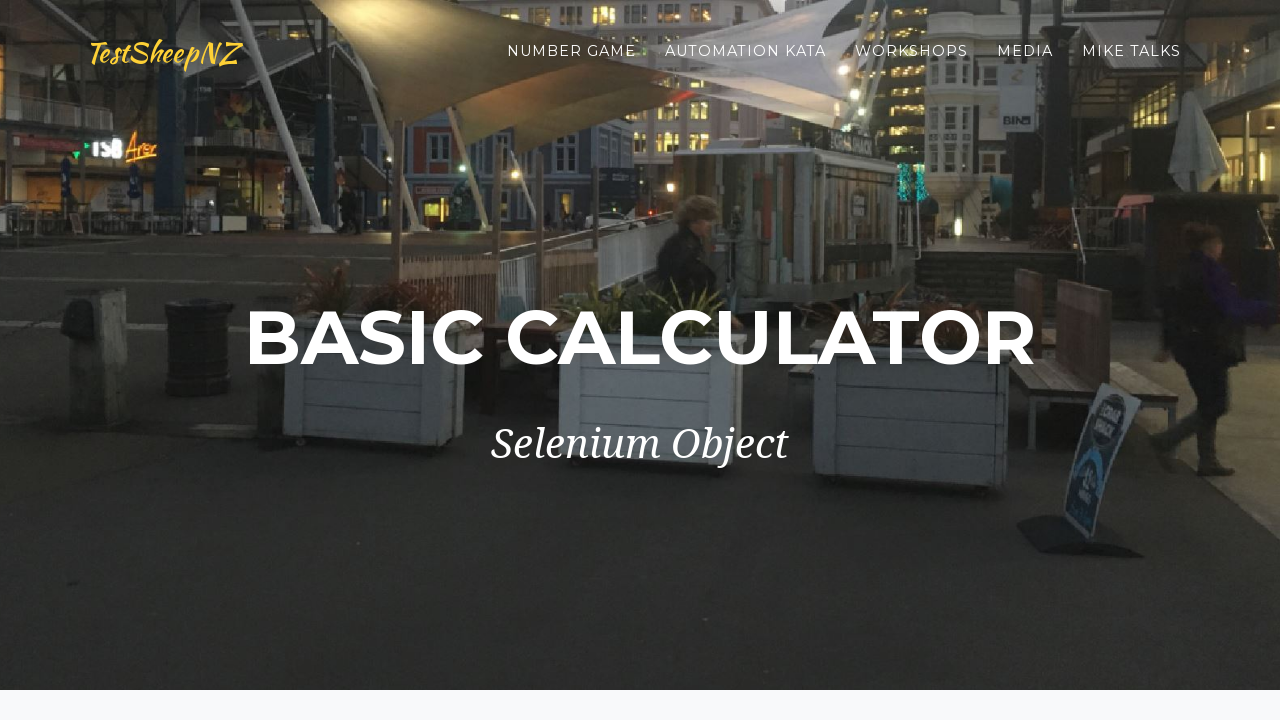

Selected build version 3 on select[name="selectBuild"]
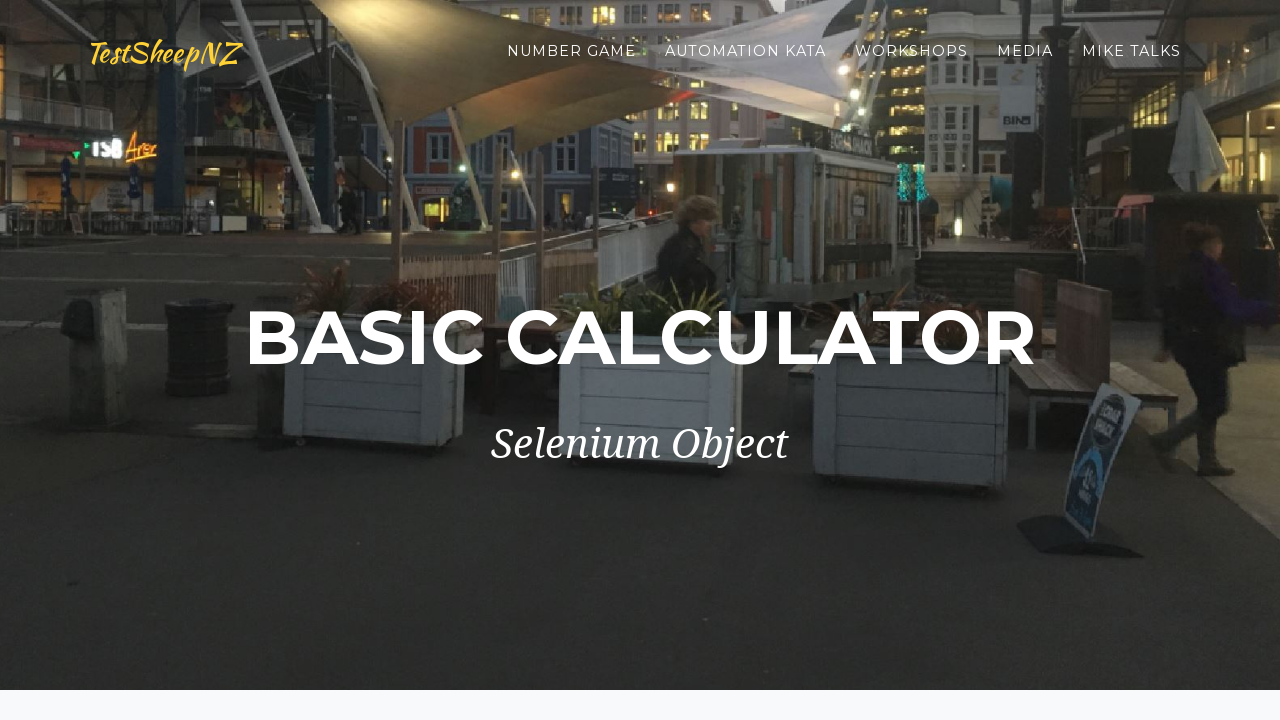

Filled first number field with 44.7 on #number1Field
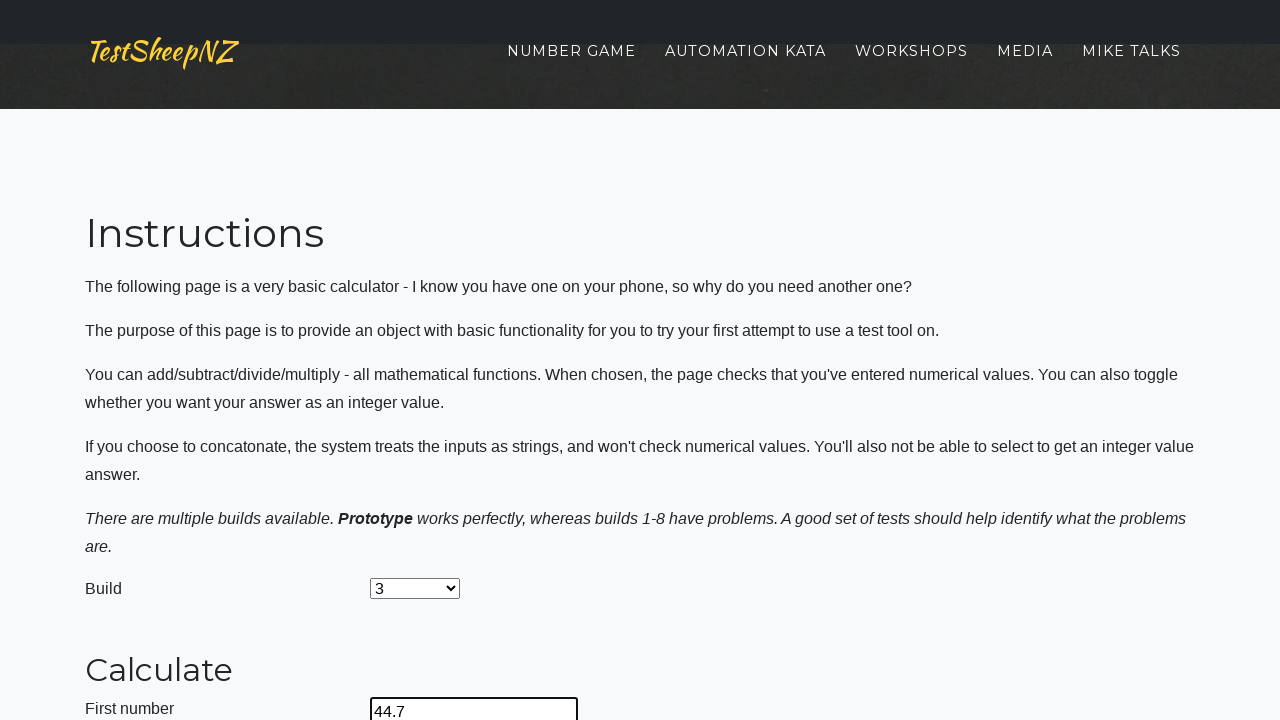

Filled second number field with 8.1 on #number2Field
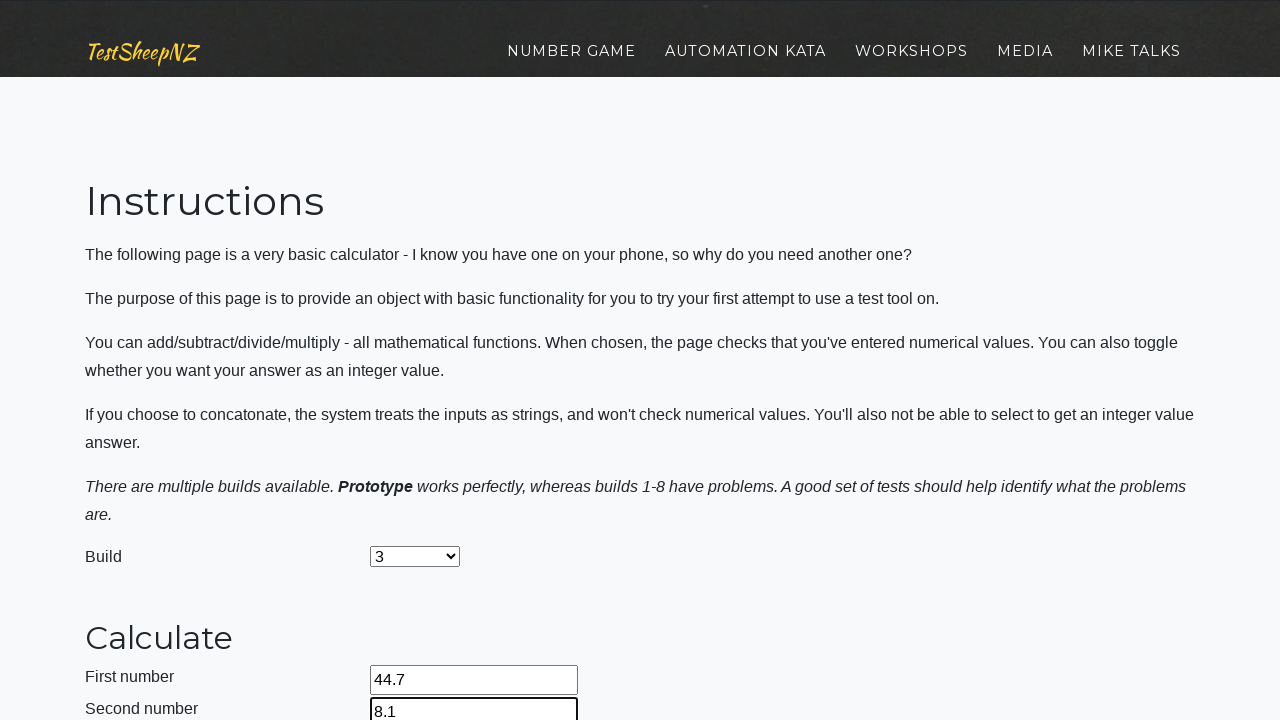

Selected division operation on select[name="selectOperation"]
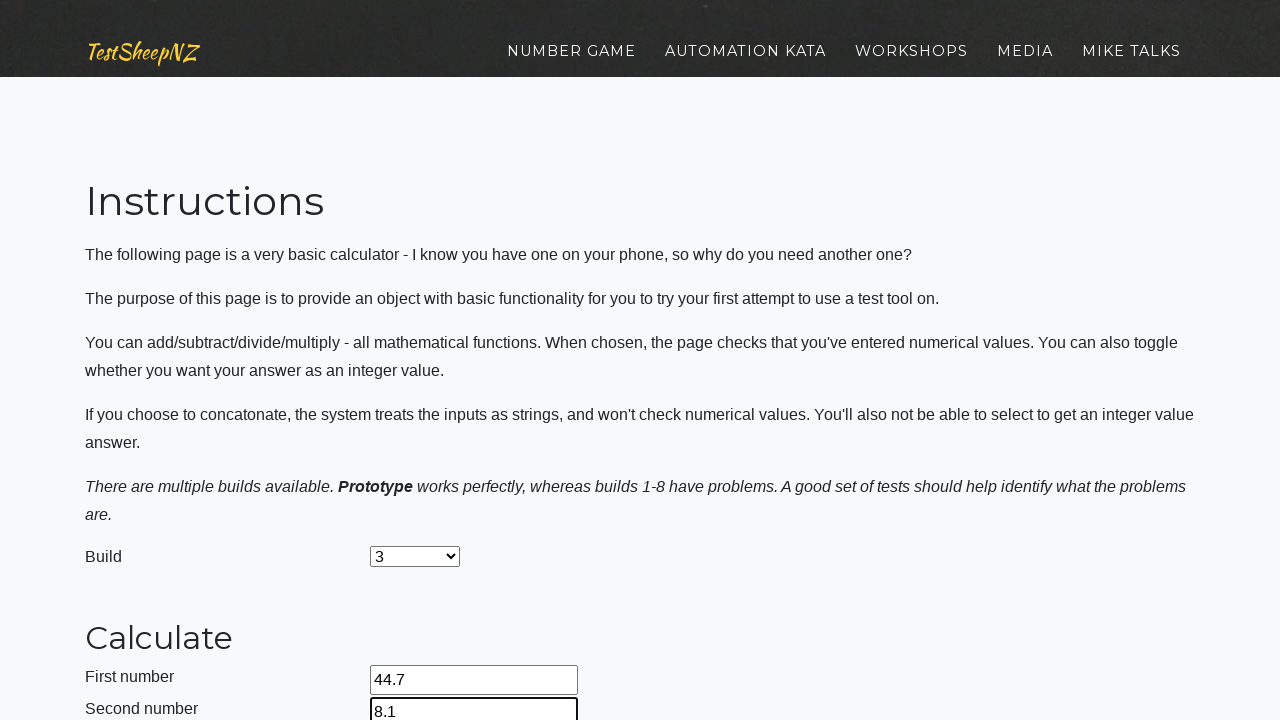

Enabled 'Integers Only' option at (376, 428) on #integerSelect
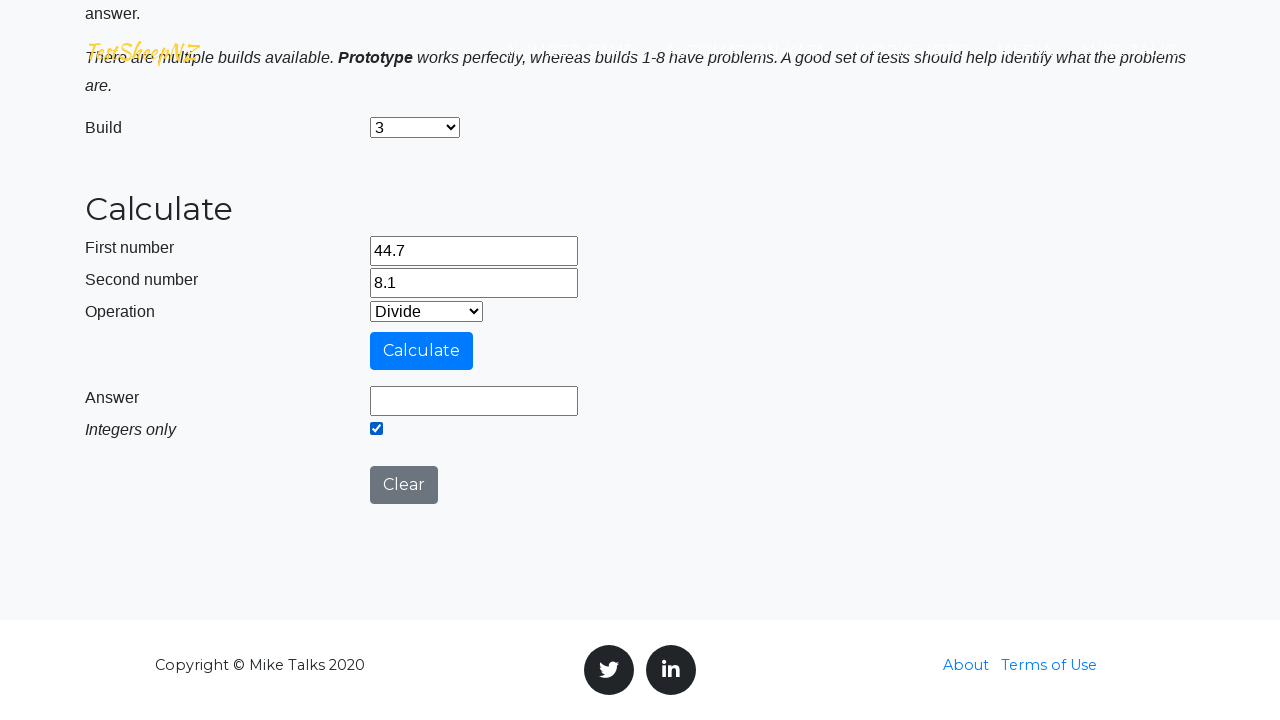

Clicked calculate button at (422, 351) on #calculateButton
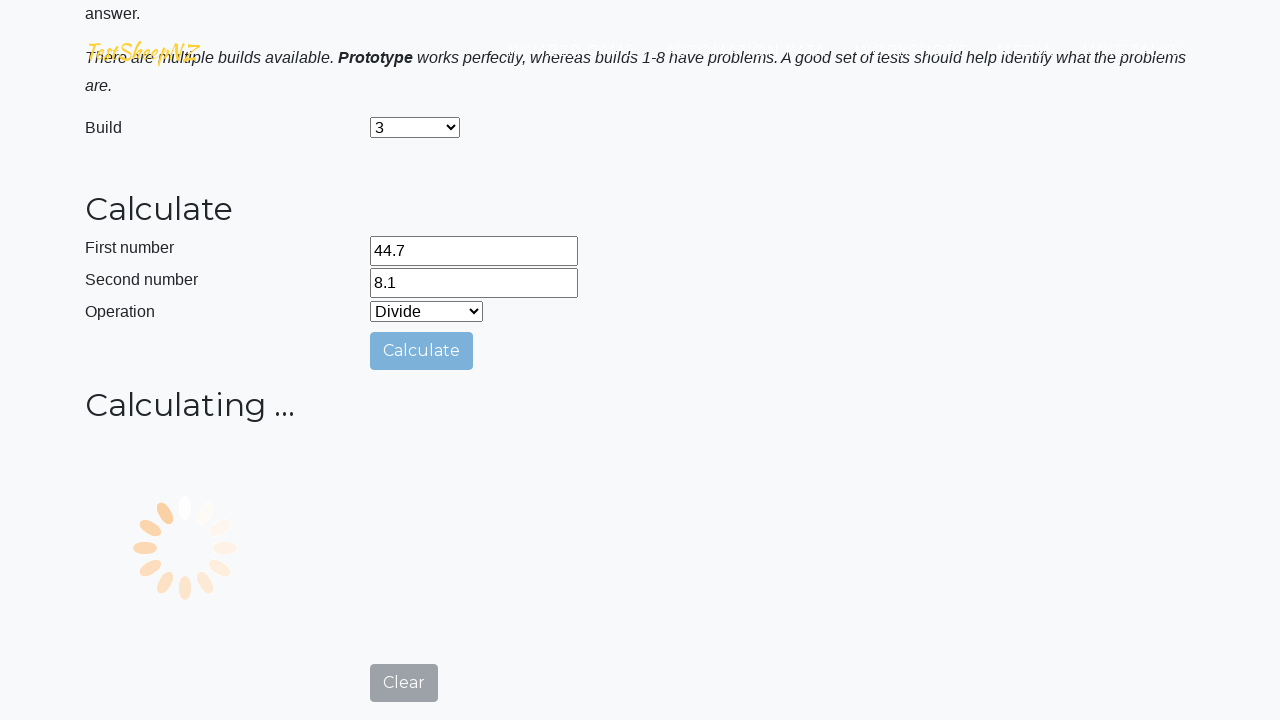

Answer field appeared with truncated integer result from 44.7 ÷ 8.1
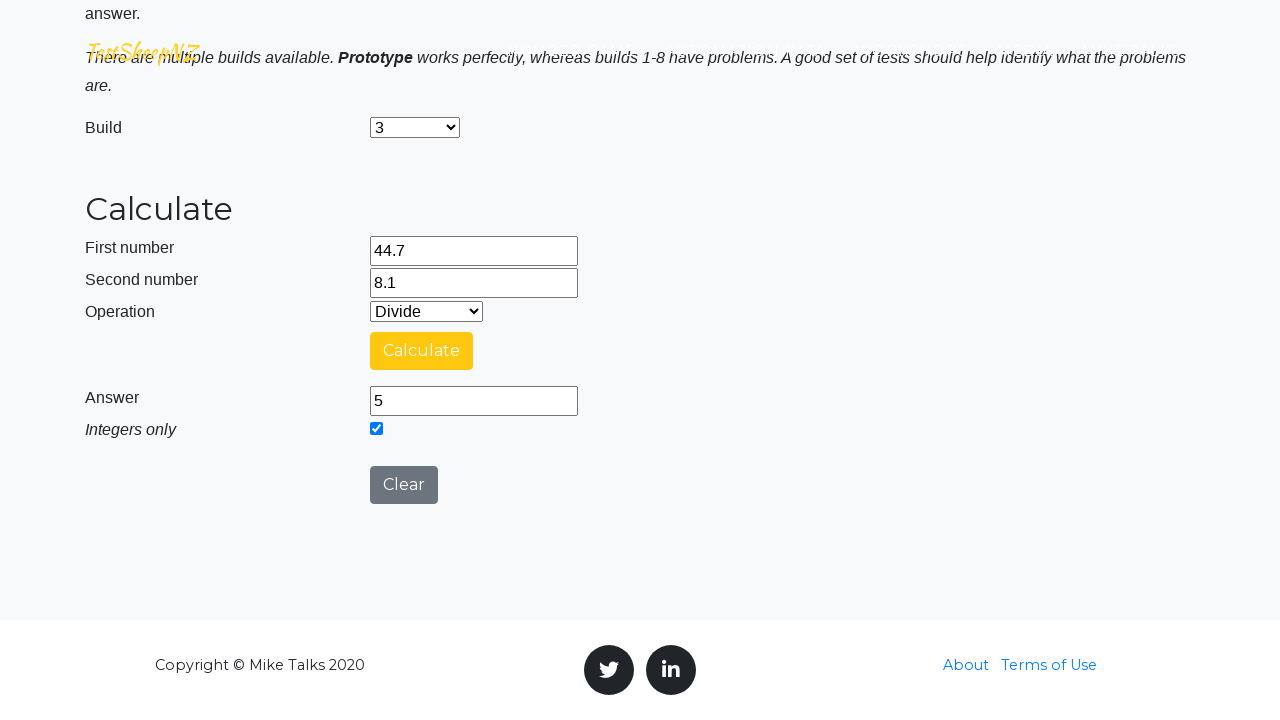

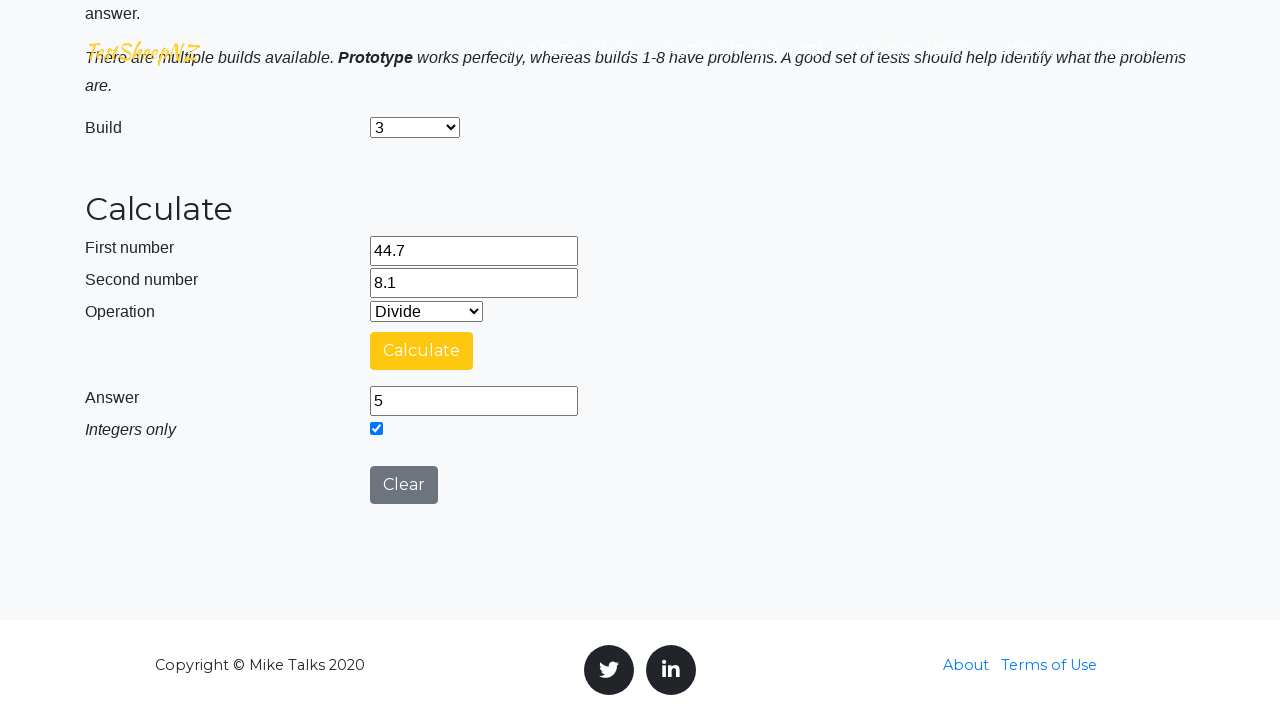